Tests task creation functionality by manually adding 10 numbered tasks one by one and validating each task appears in the list.

Starting URL: https://herziopinto.github.io/lista-de-tarefas/

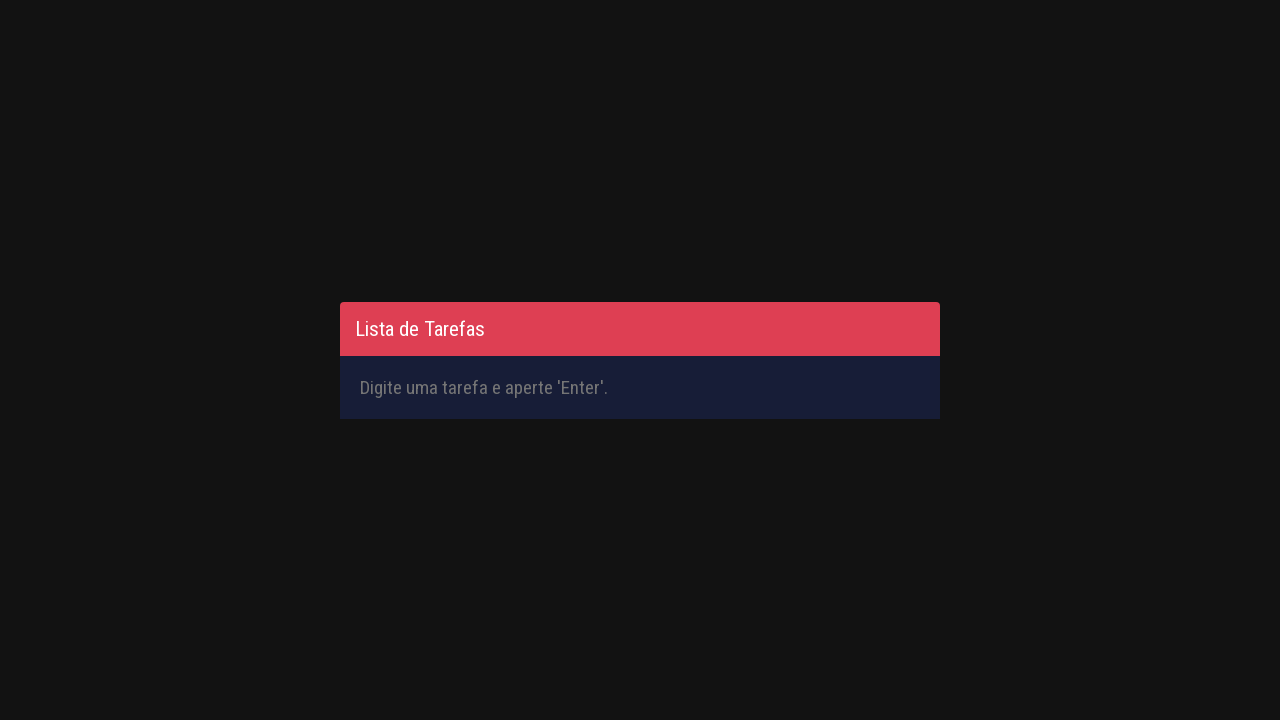

Filled input field with 'Aprender Selenium1' on #inputTask
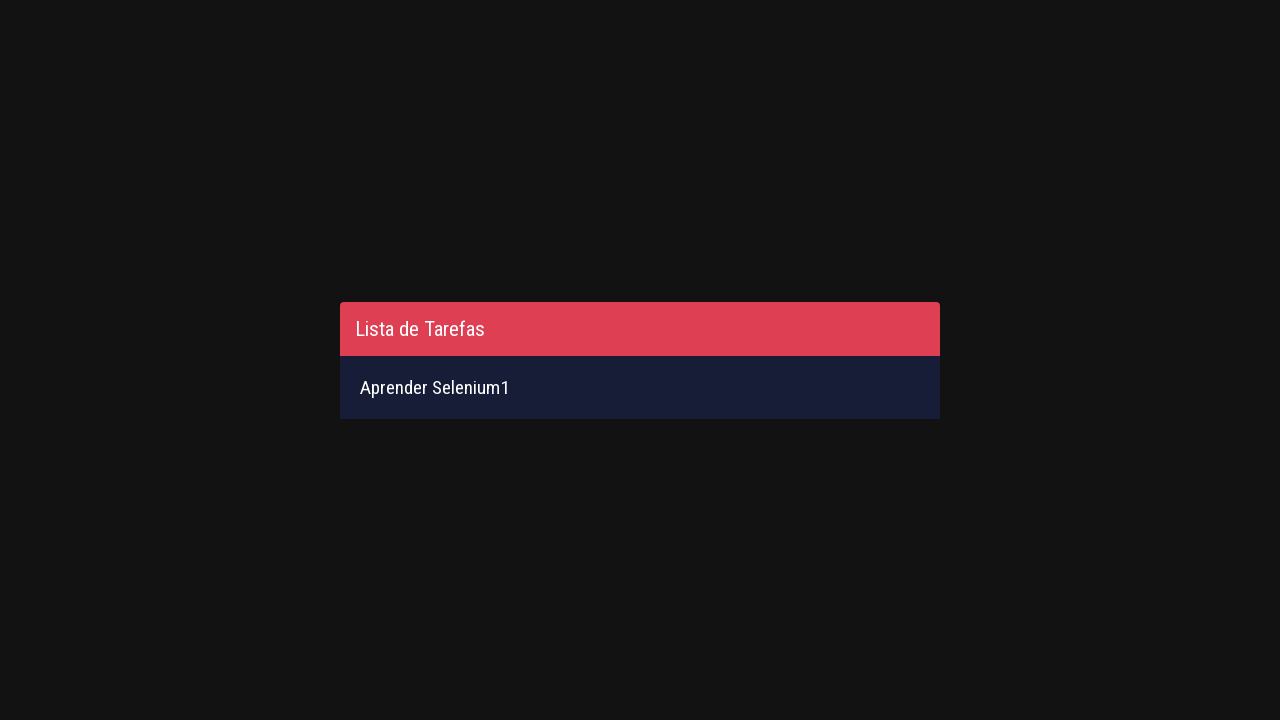

Pressed Enter to submit task 1 on #inputTask
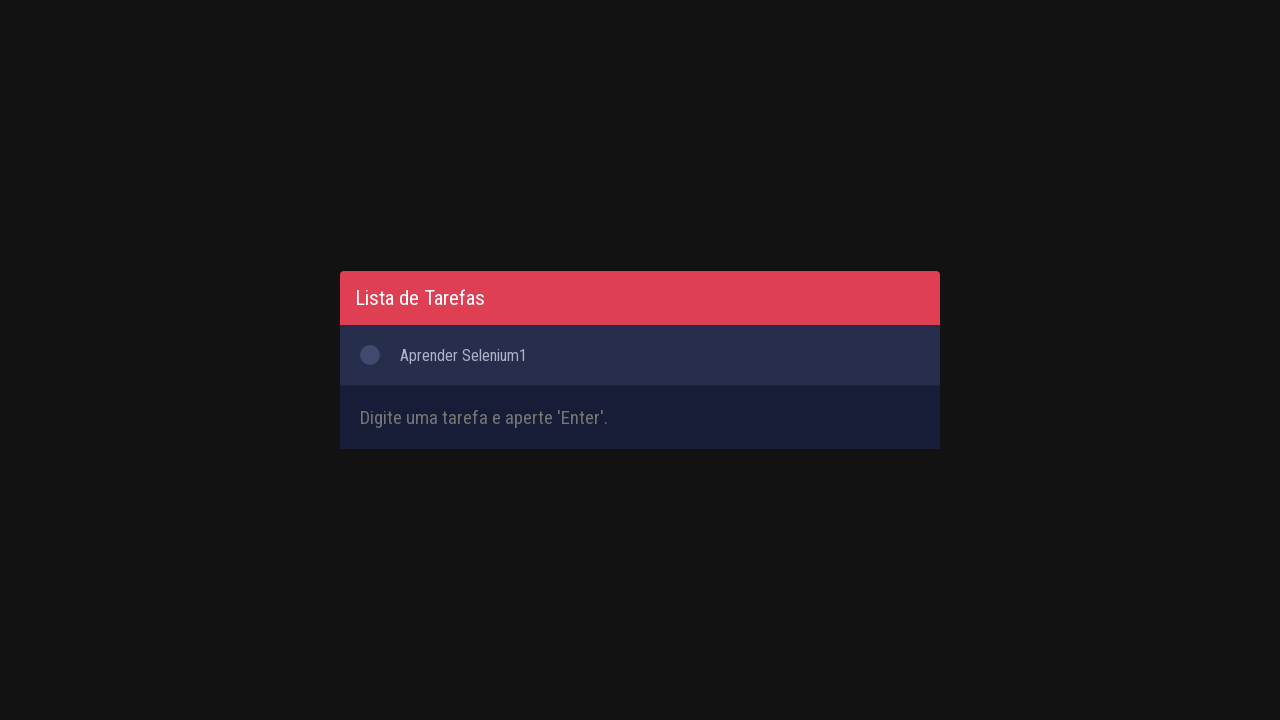

Task 1 'Aprender Selenium1' appeared in task list
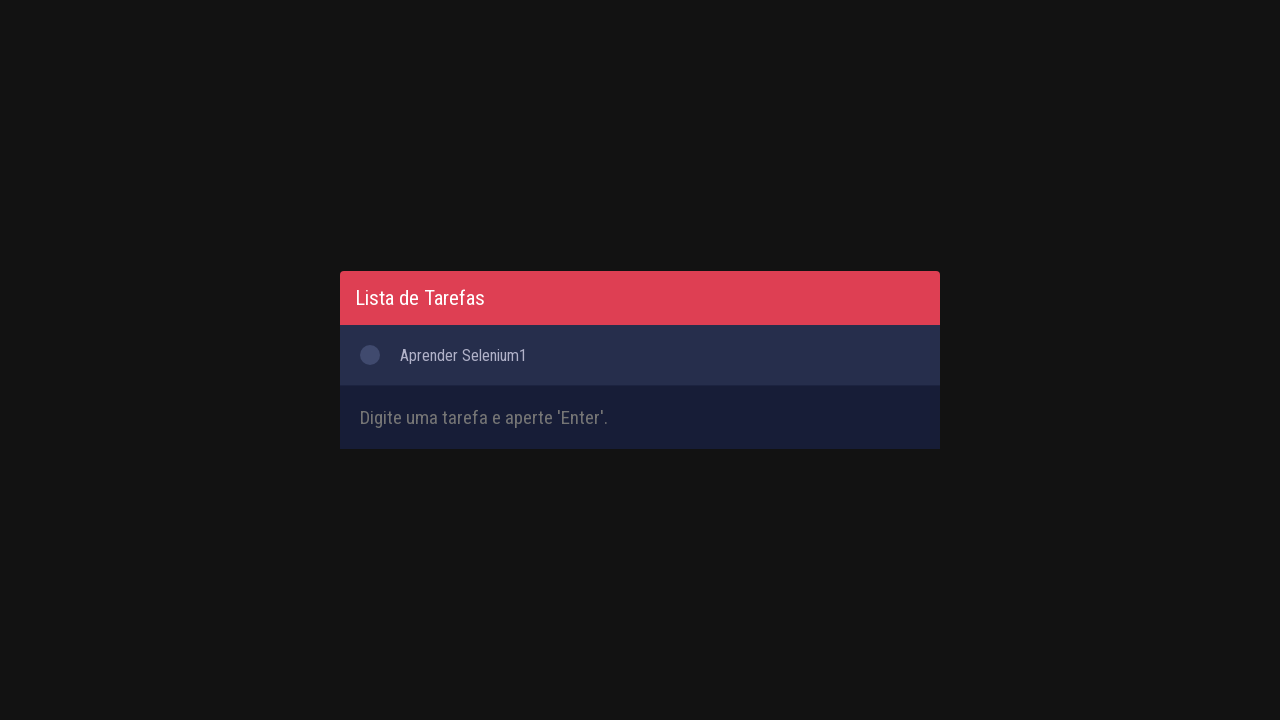

Filled input field with 'Aprender Selenium2' on #inputTask
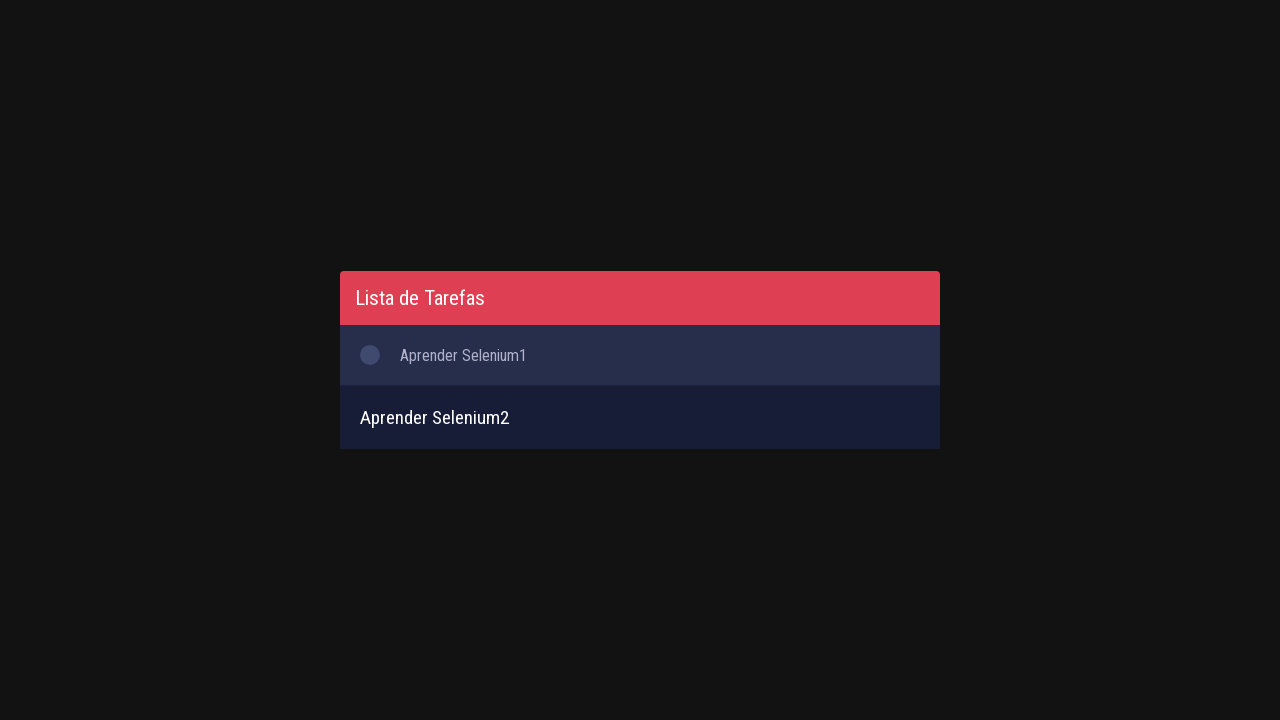

Pressed Enter to submit task 2 on #inputTask
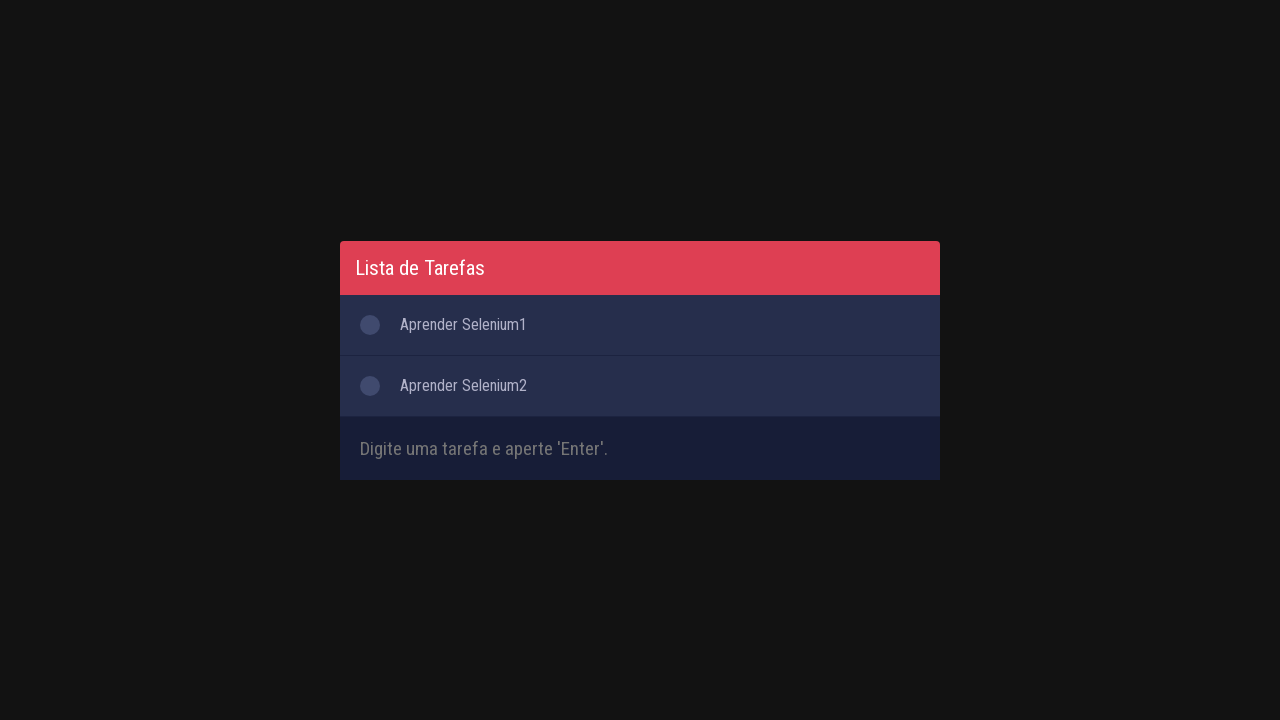

Task 2 'Aprender Selenium2' appeared in task list
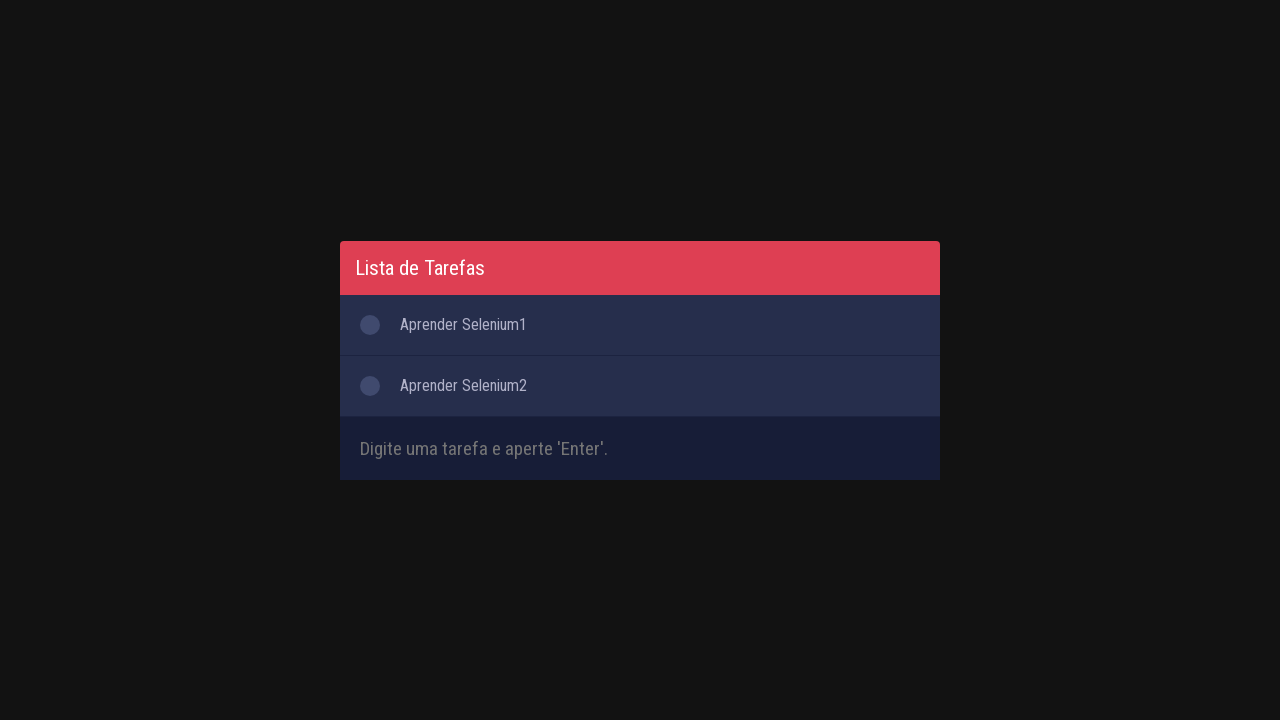

Filled input field with 'Aprender Selenium3' on #inputTask
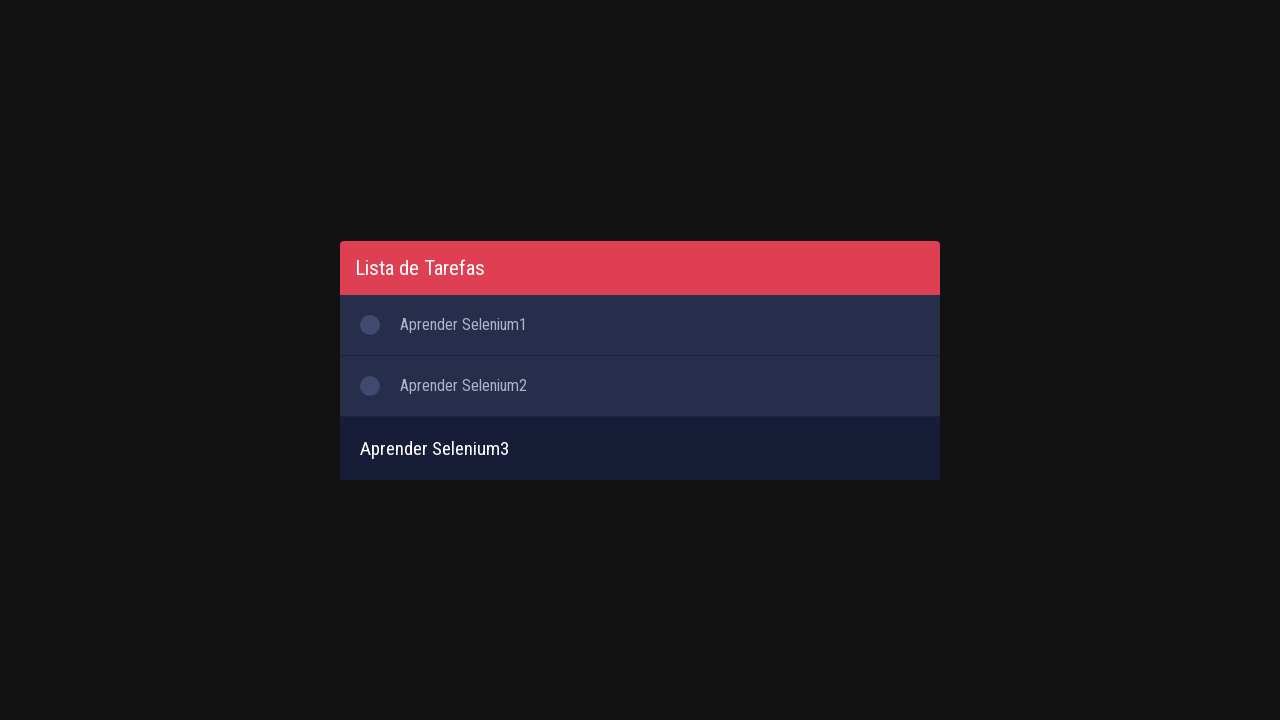

Pressed Enter to submit task 3 on #inputTask
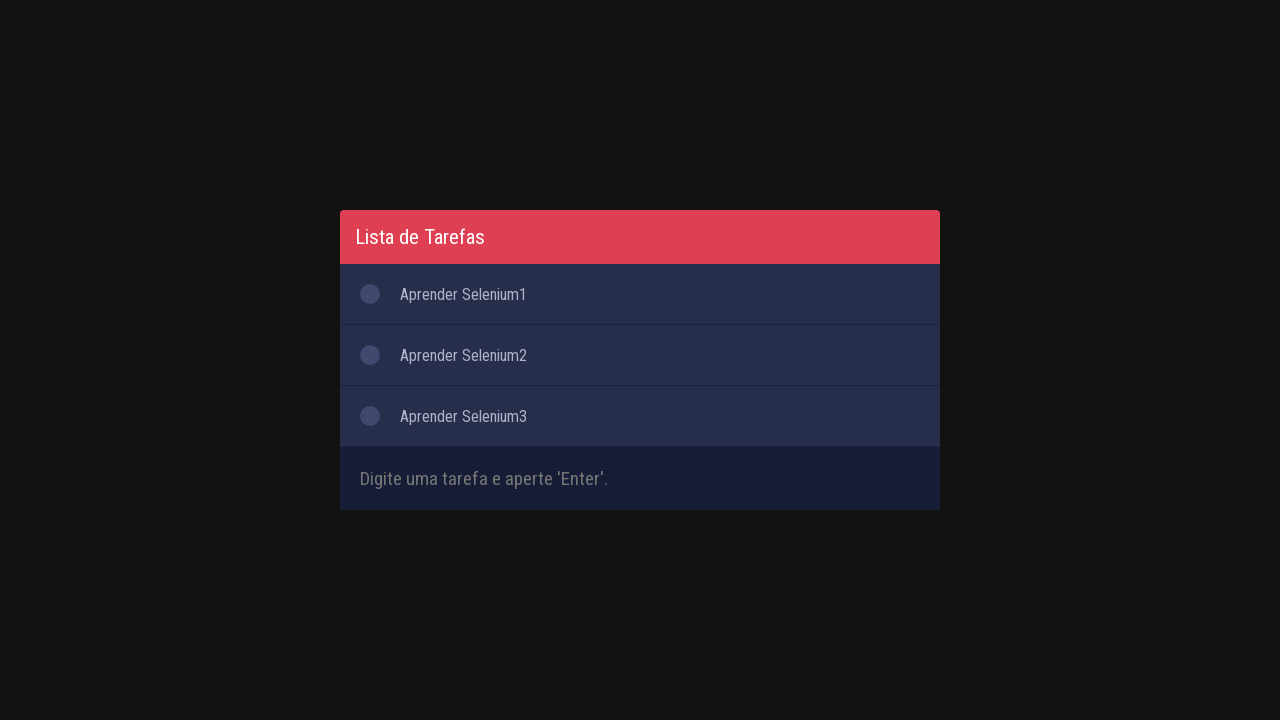

Task 3 'Aprender Selenium3' appeared in task list
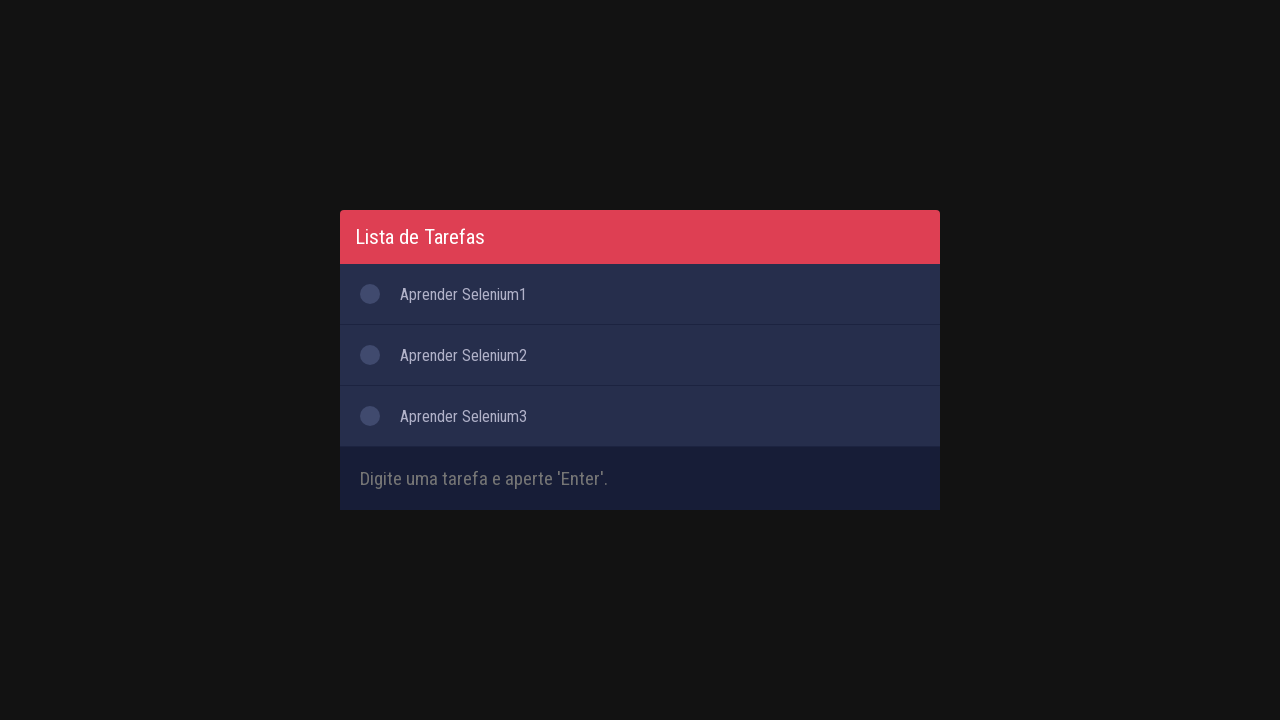

Filled input field with 'Aprender Selenium4' on #inputTask
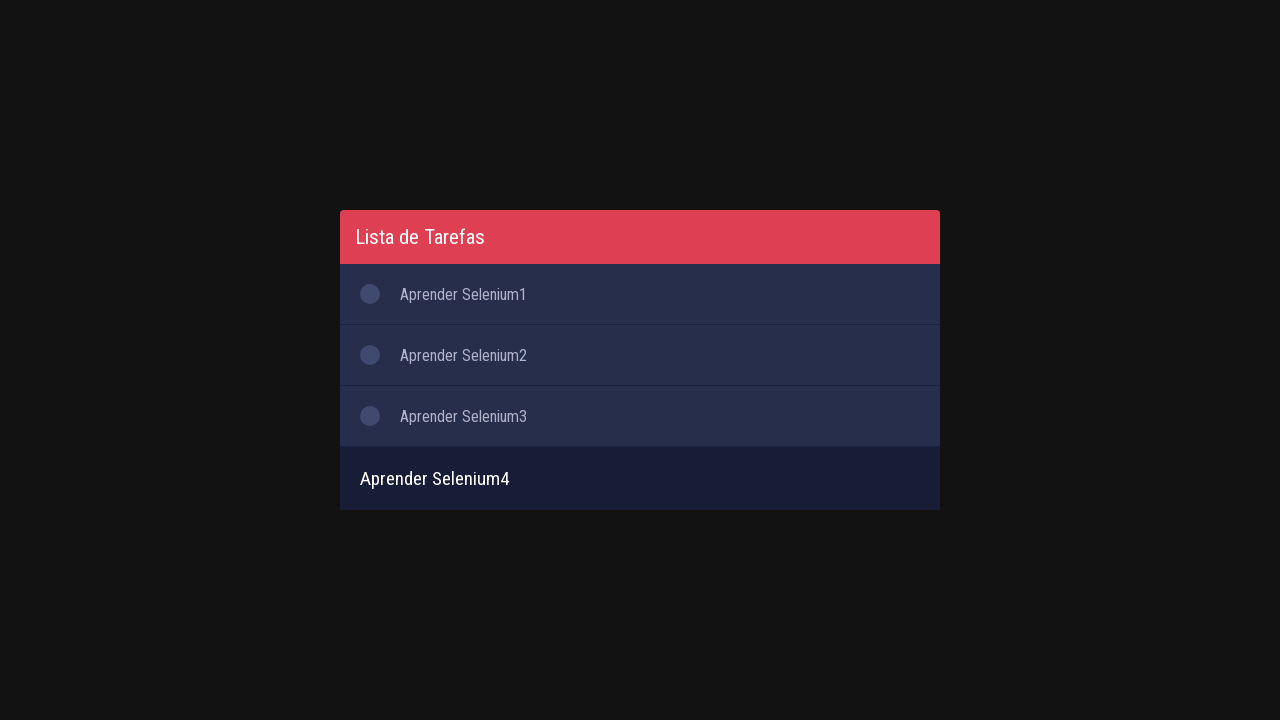

Pressed Enter to submit task 4 on #inputTask
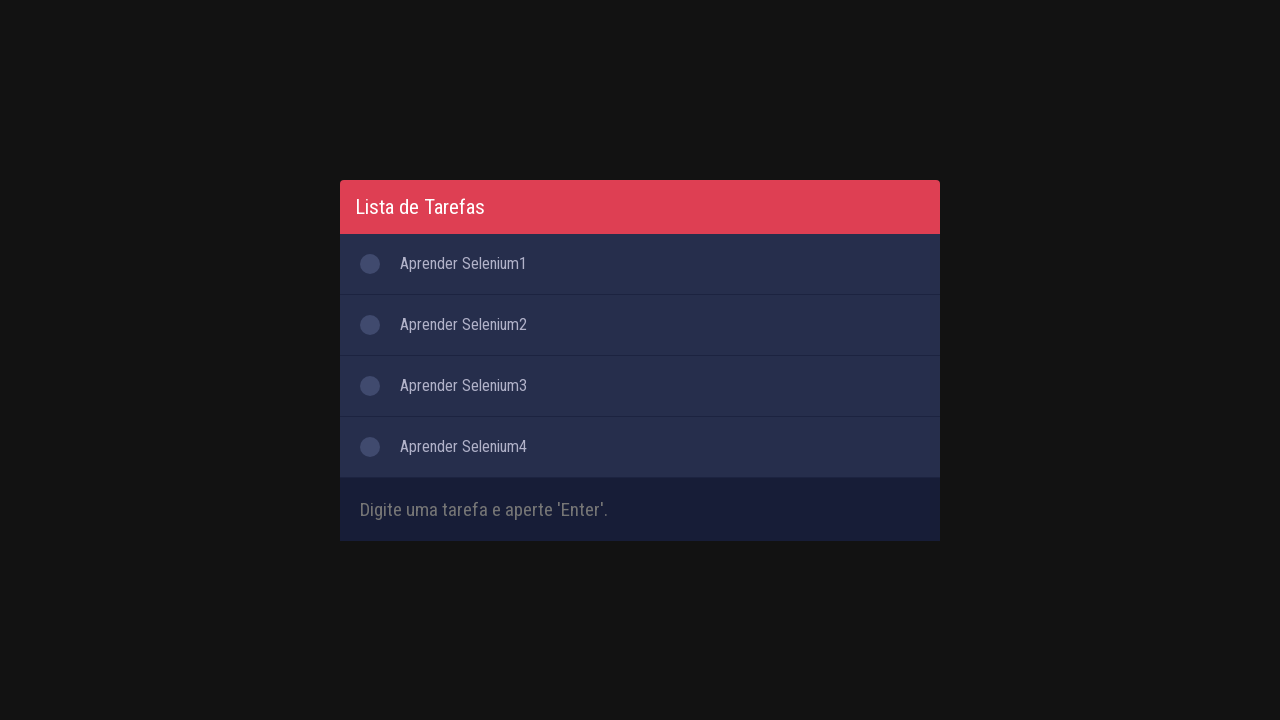

Task 4 'Aprender Selenium4' appeared in task list
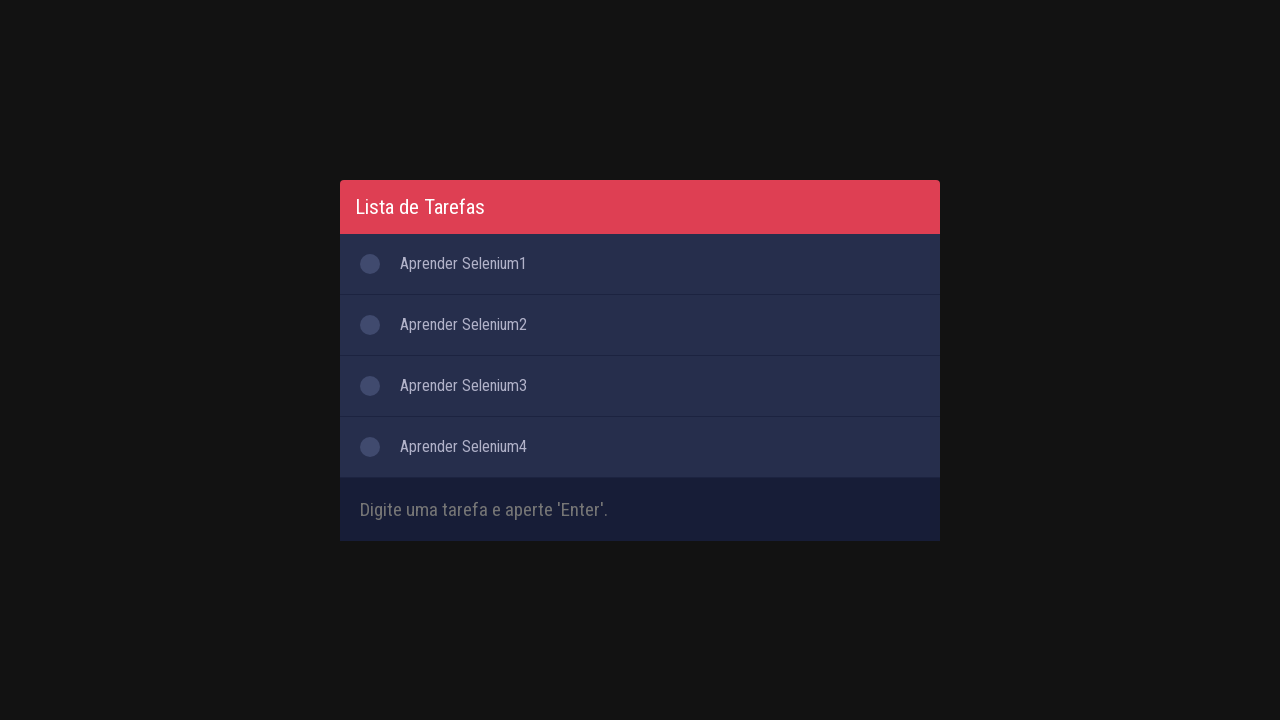

Filled input field with 'Aprender Selenium5' on #inputTask
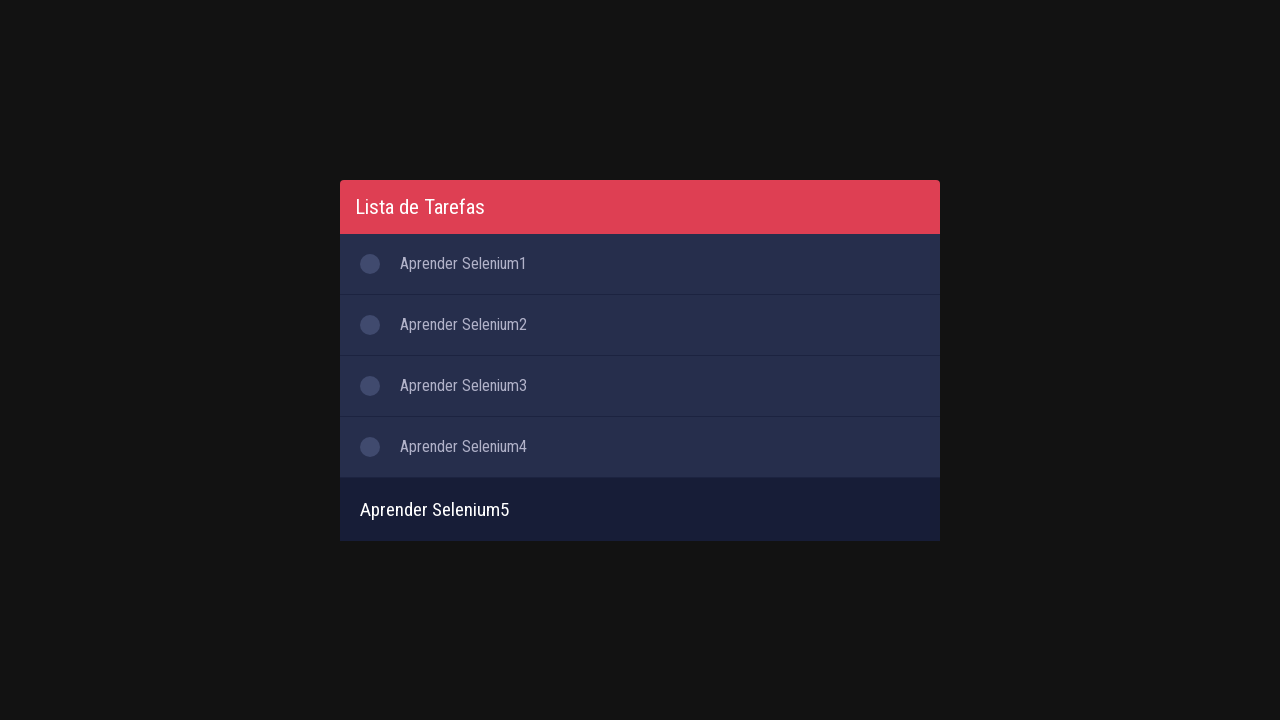

Pressed Enter to submit task 5 on #inputTask
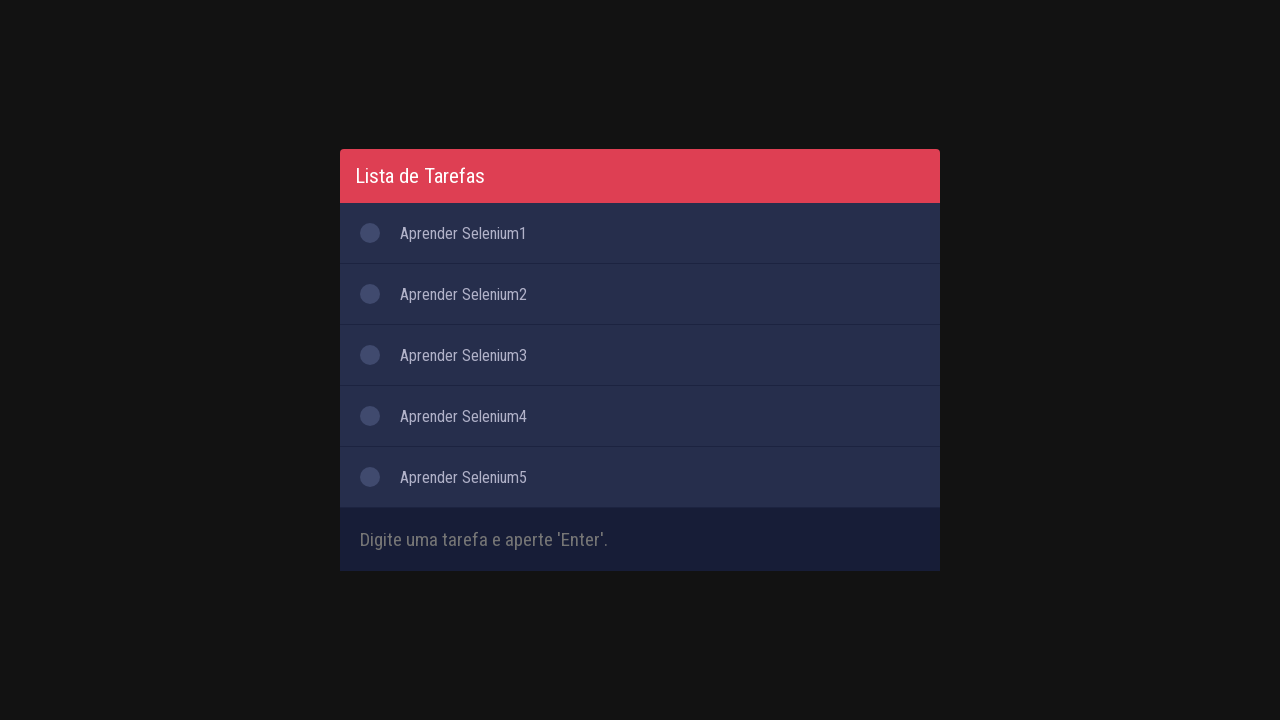

Task 5 'Aprender Selenium5' appeared in task list
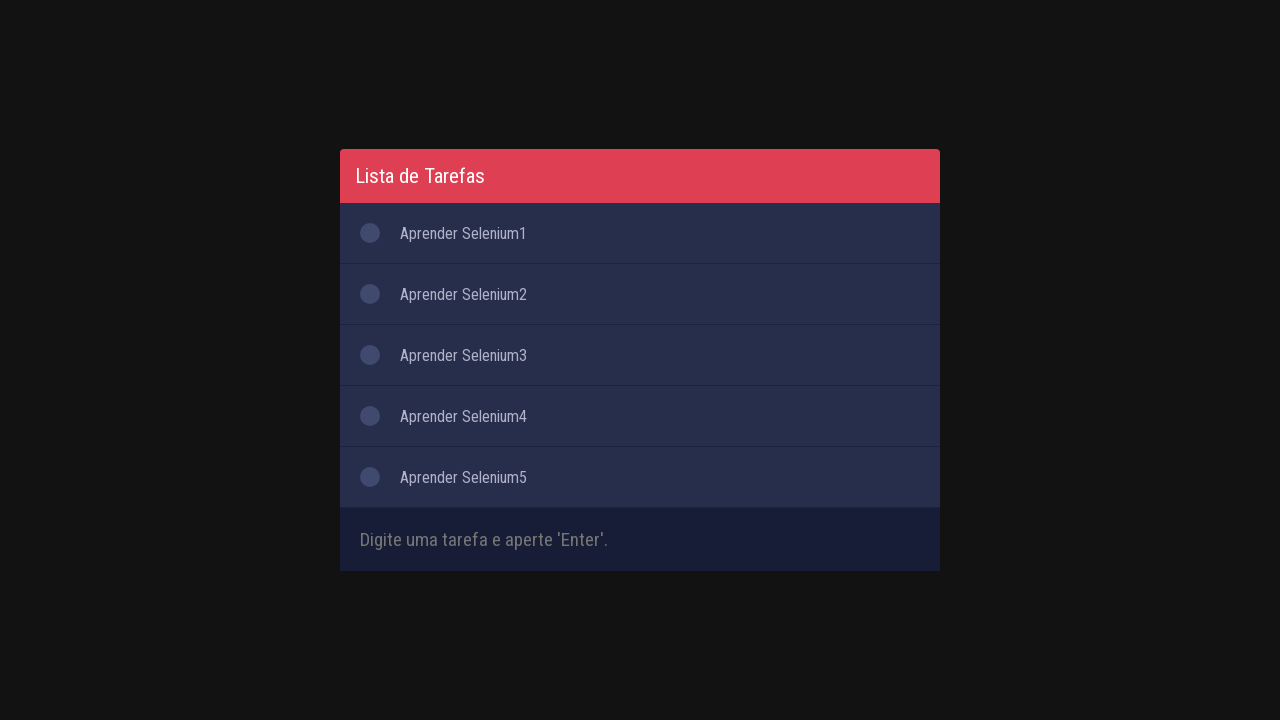

Filled input field with 'Aprender Selenium6' on #inputTask
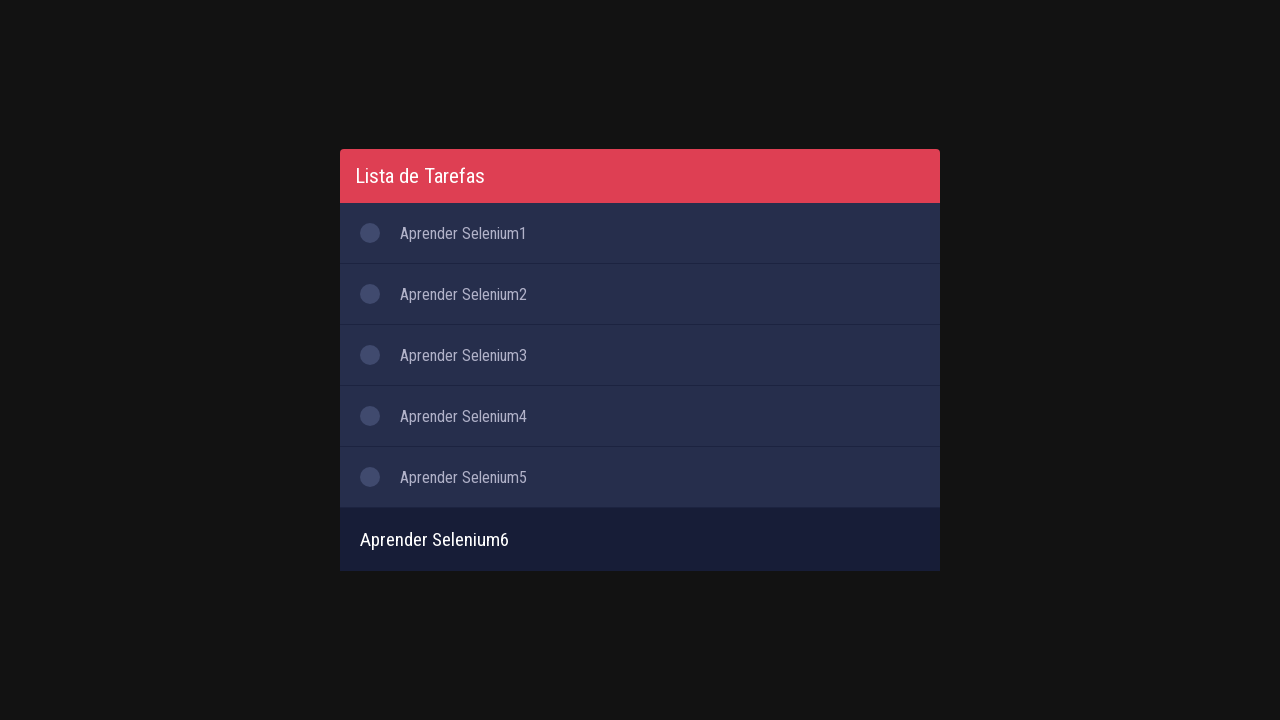

Pressed Enter to submit task 6 on #inputTask
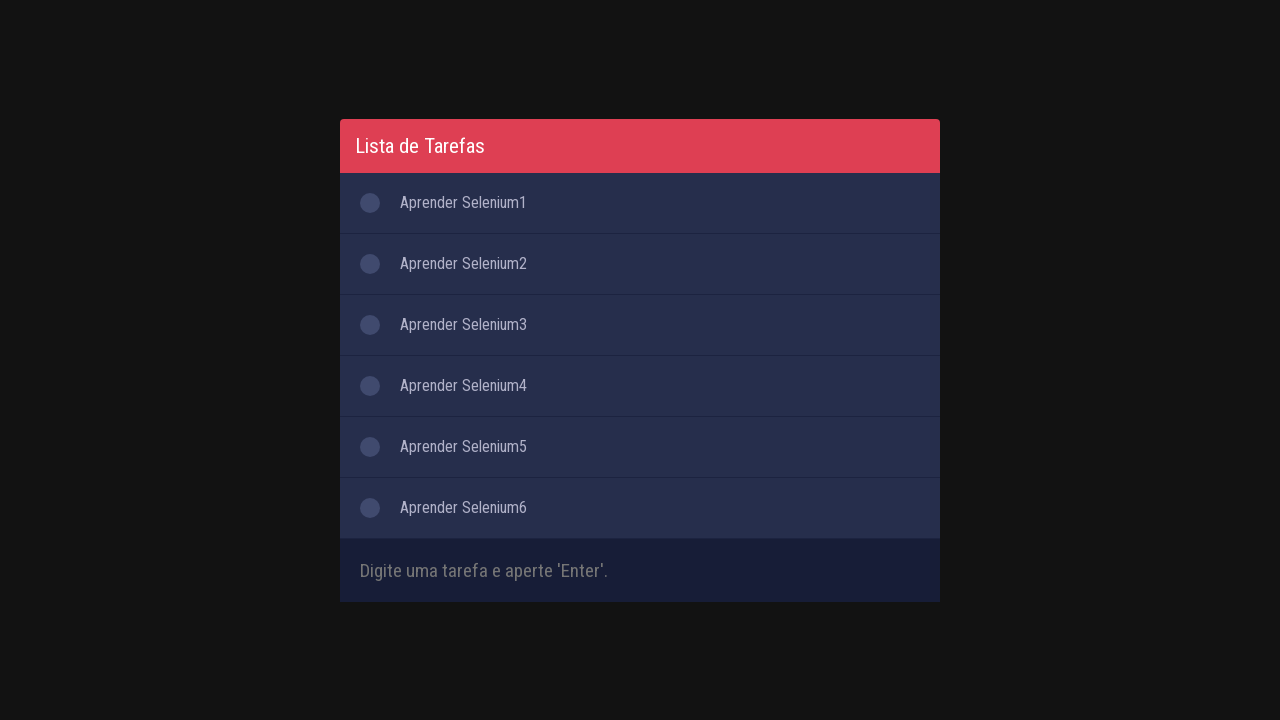

Task 6 'Aprender Selenium6' appeared in task list
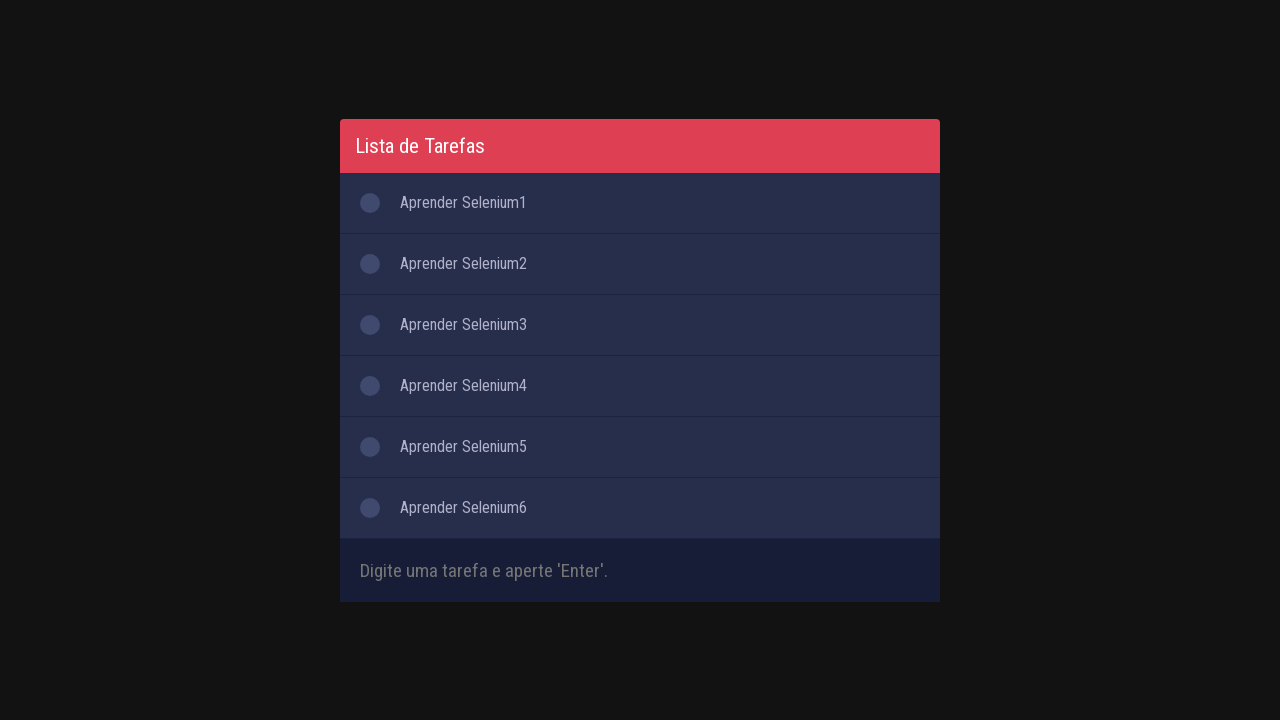

Filled input field with 'Aprender Selenium7' on #inputTask
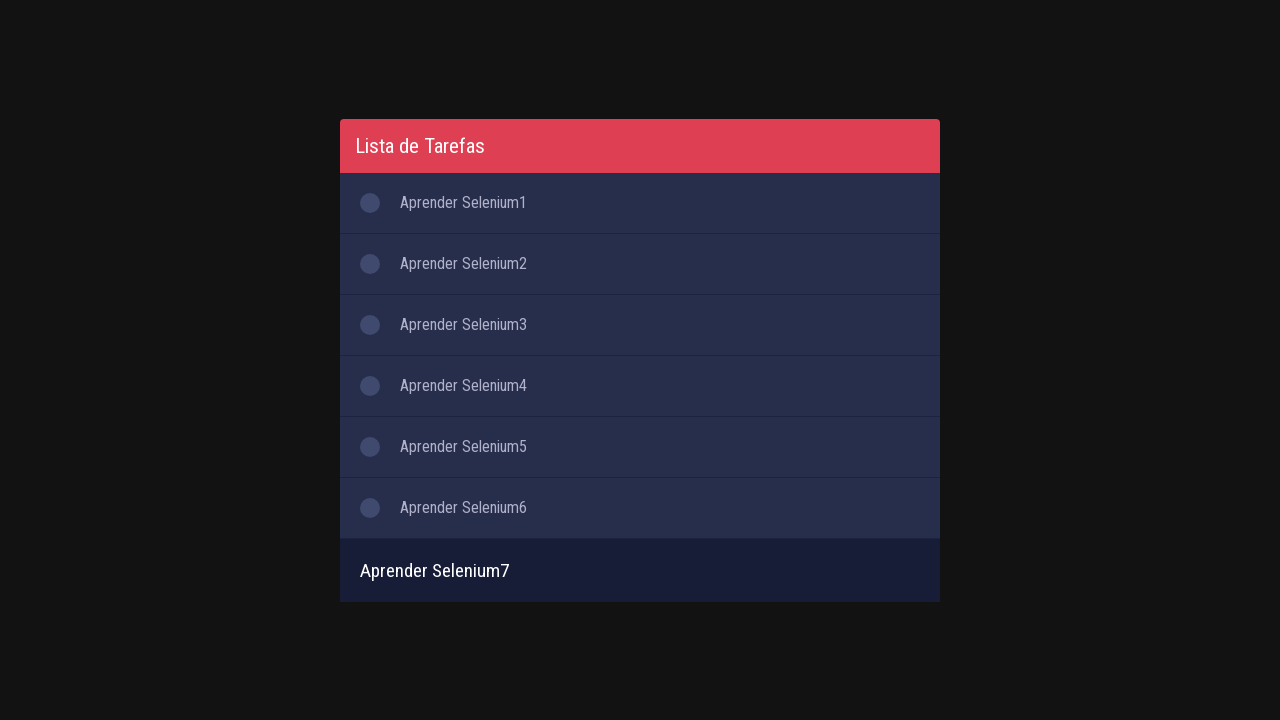

Pressed Enter to submit task 7 on #inputTask
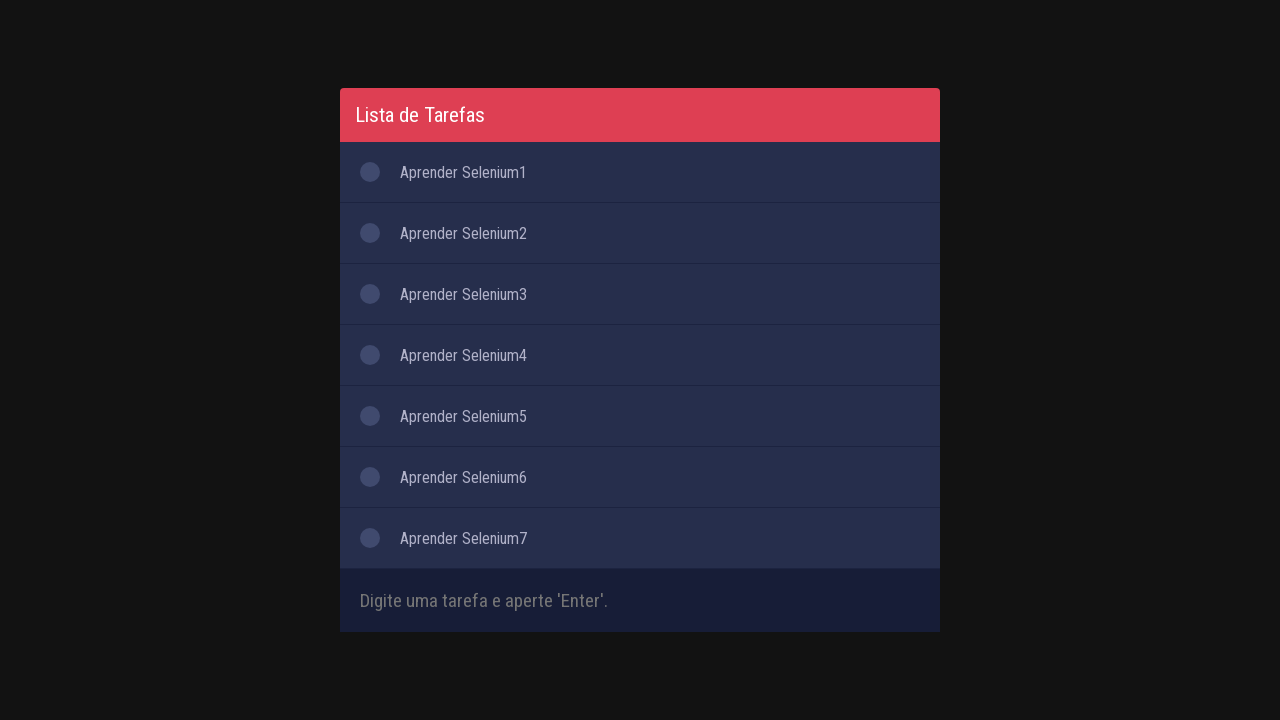

Task 7 'Aprender Selenium7' appeared in task list
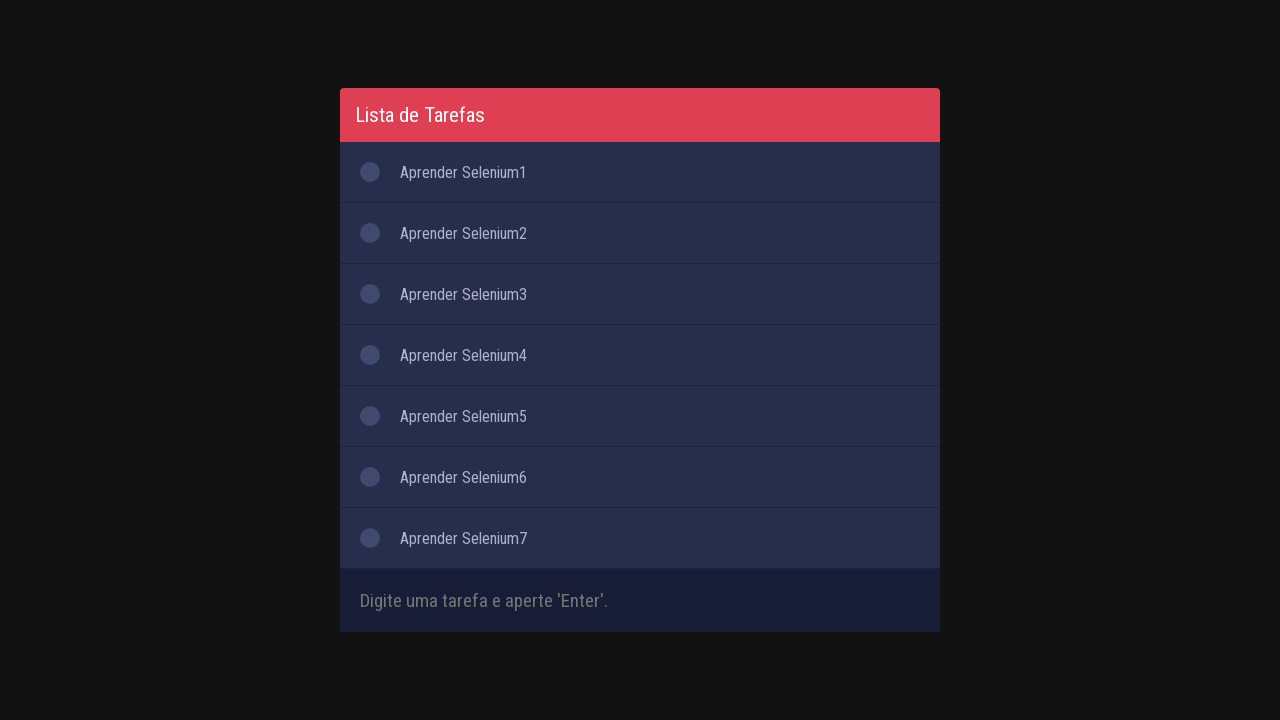

Filled input field with 'Aprender Selenium8' on #inputTask
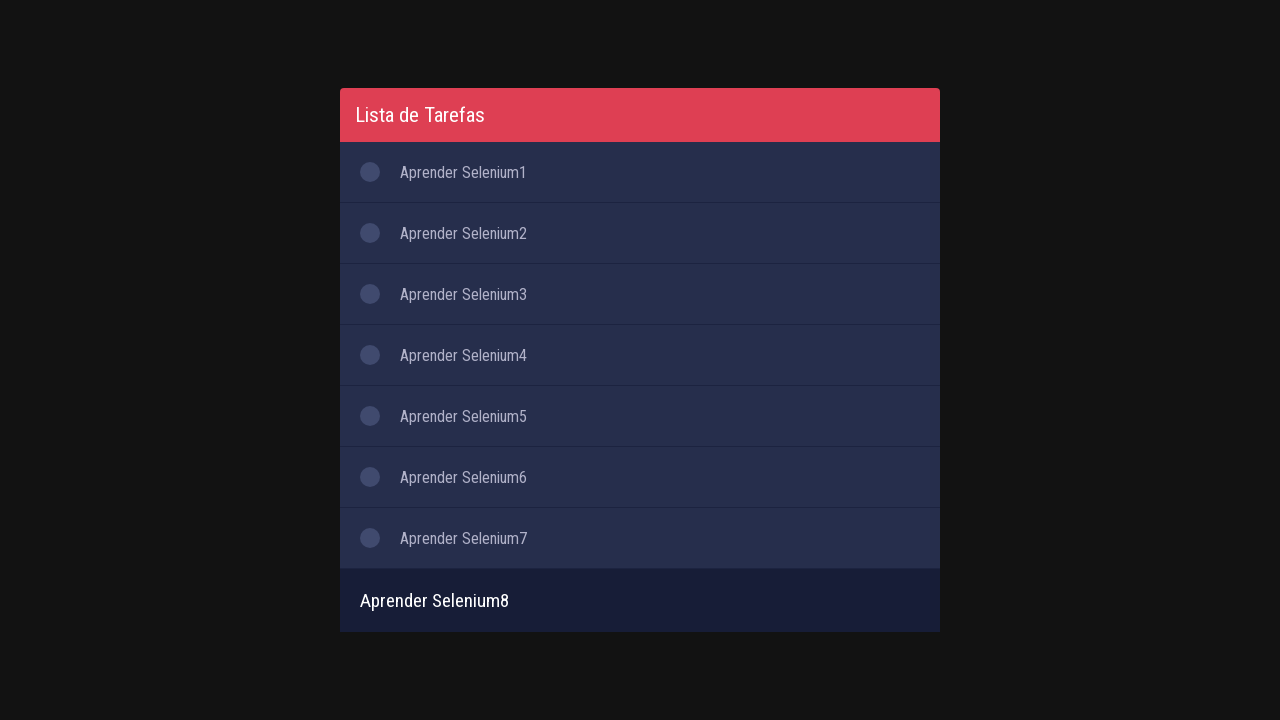

Pressed Enter to submit task 8 on #inputTask
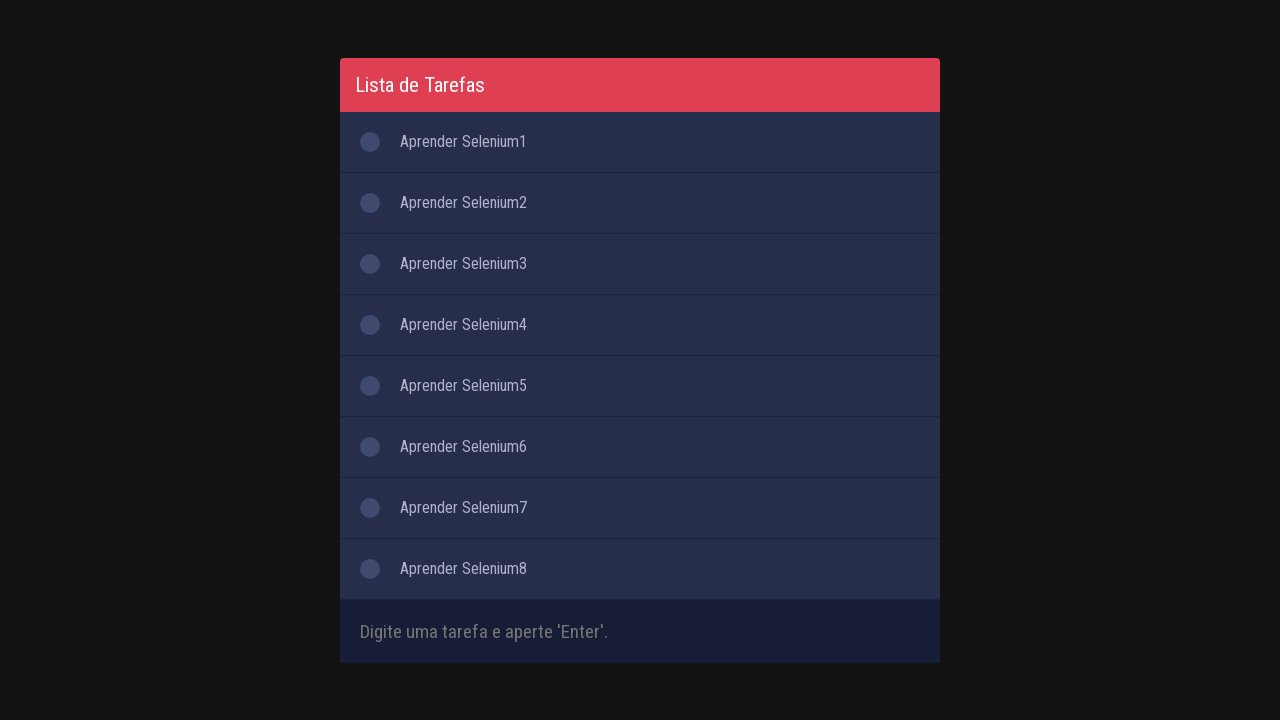

Task 8 'Aprender Selenium8' appeared in task list
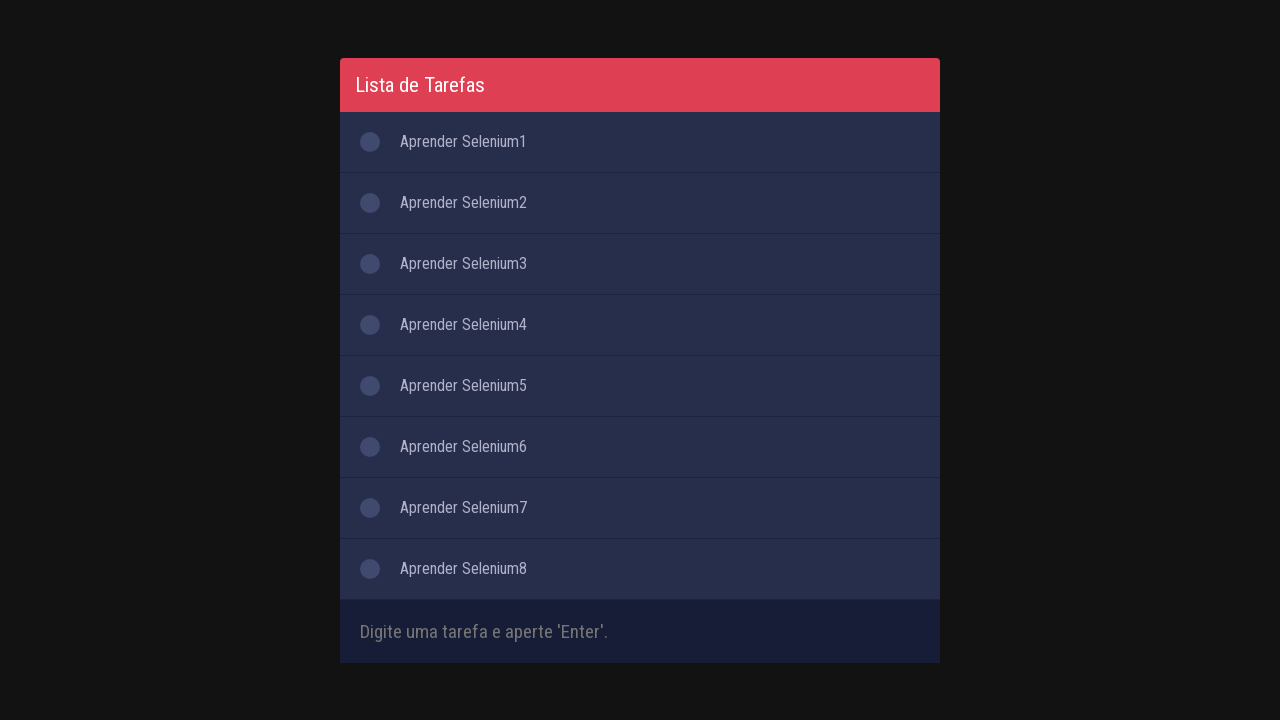

Filled input field with 'Aprender Selenium9' on #inputTask
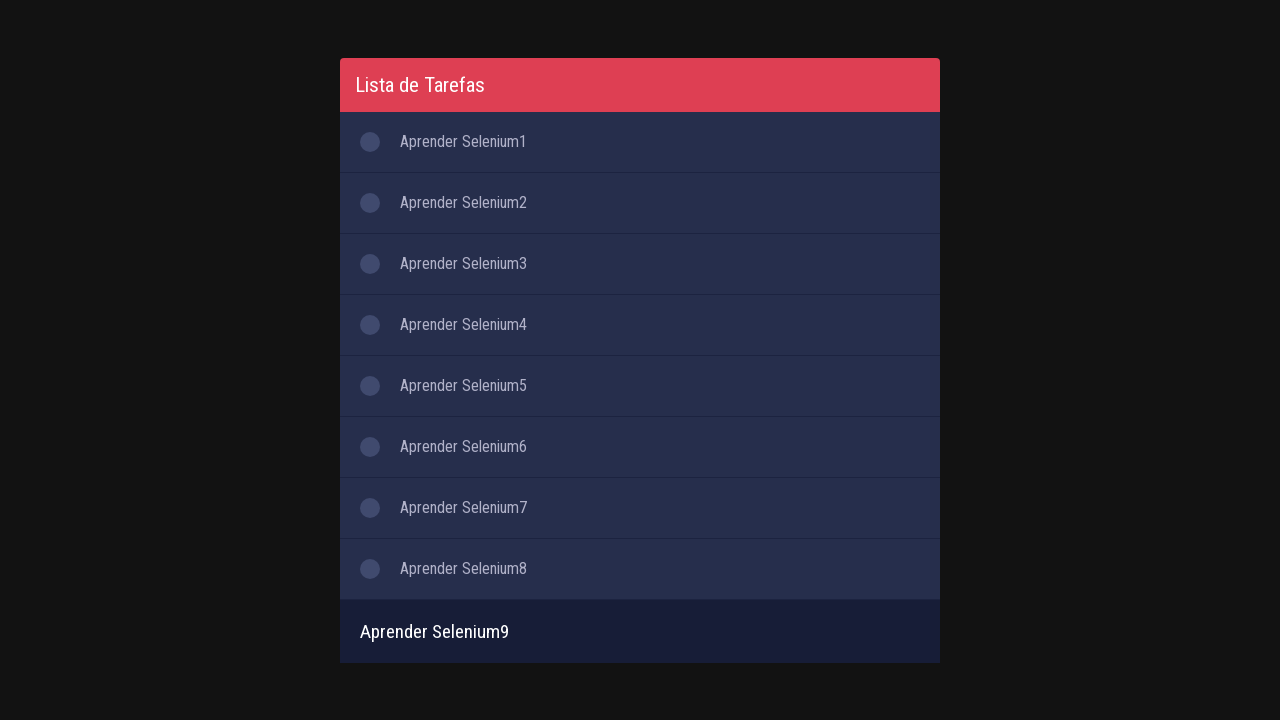

Pressed Enter to submit task 9 on #inputTask
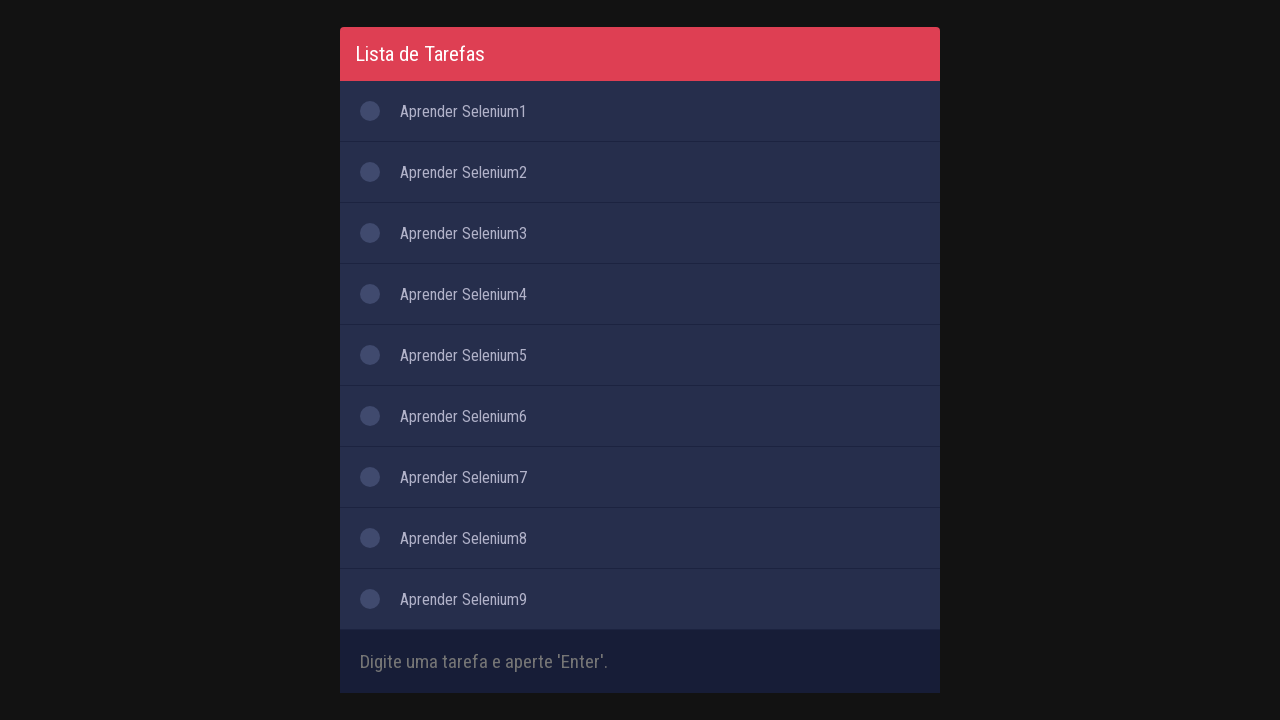

Task 9 'Aprender Selenium9' appeared in task list
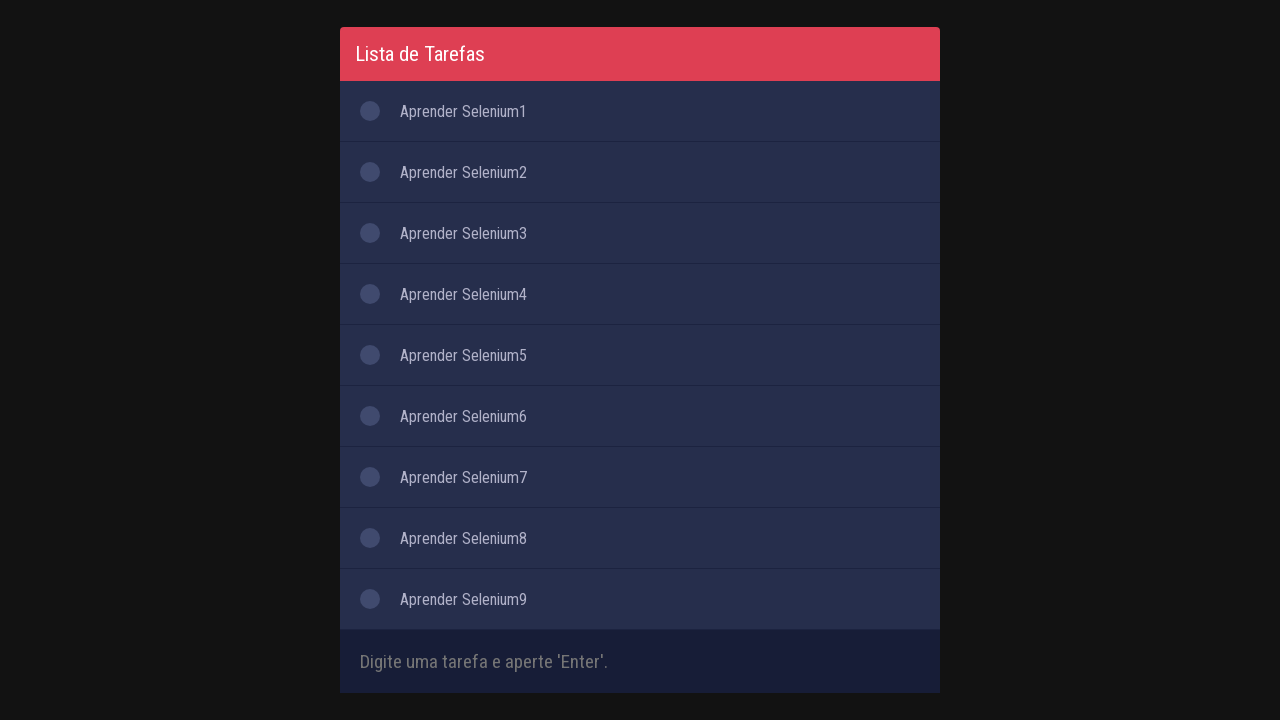

Filled input field with 'Aprender Selenium10' on #inputTask
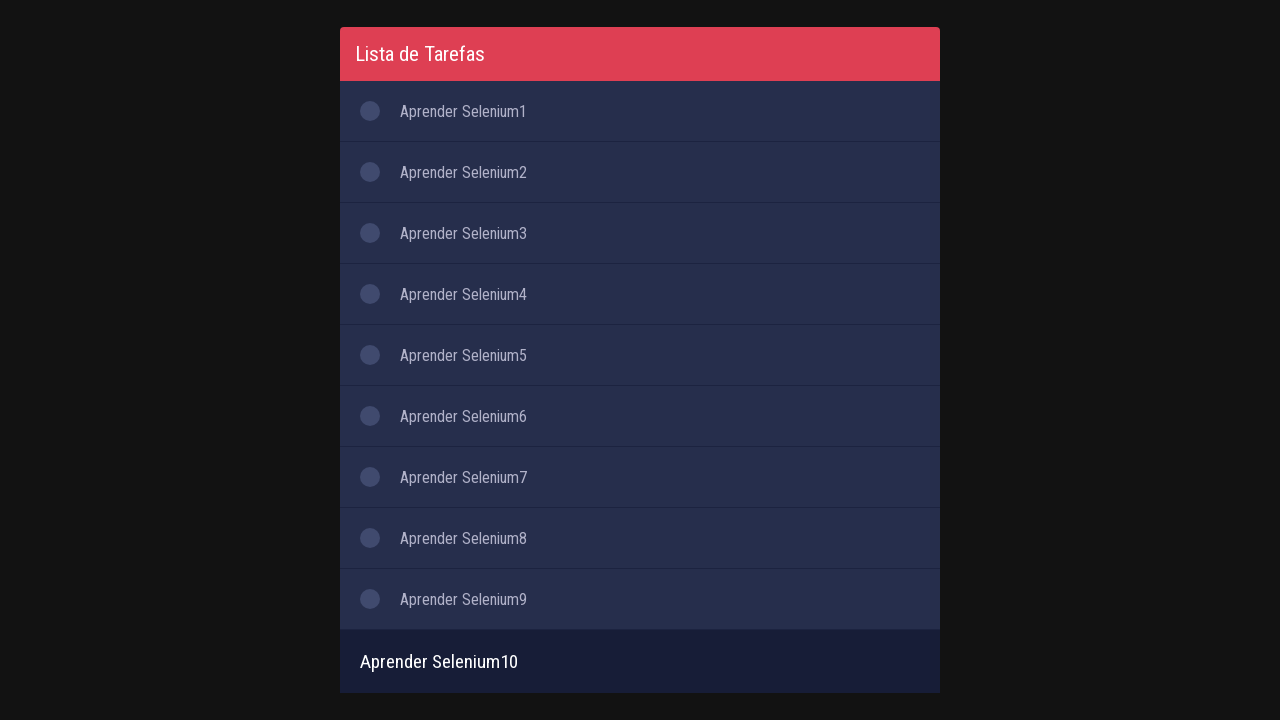

Pressed Enter to submit task 10 on #inputTask
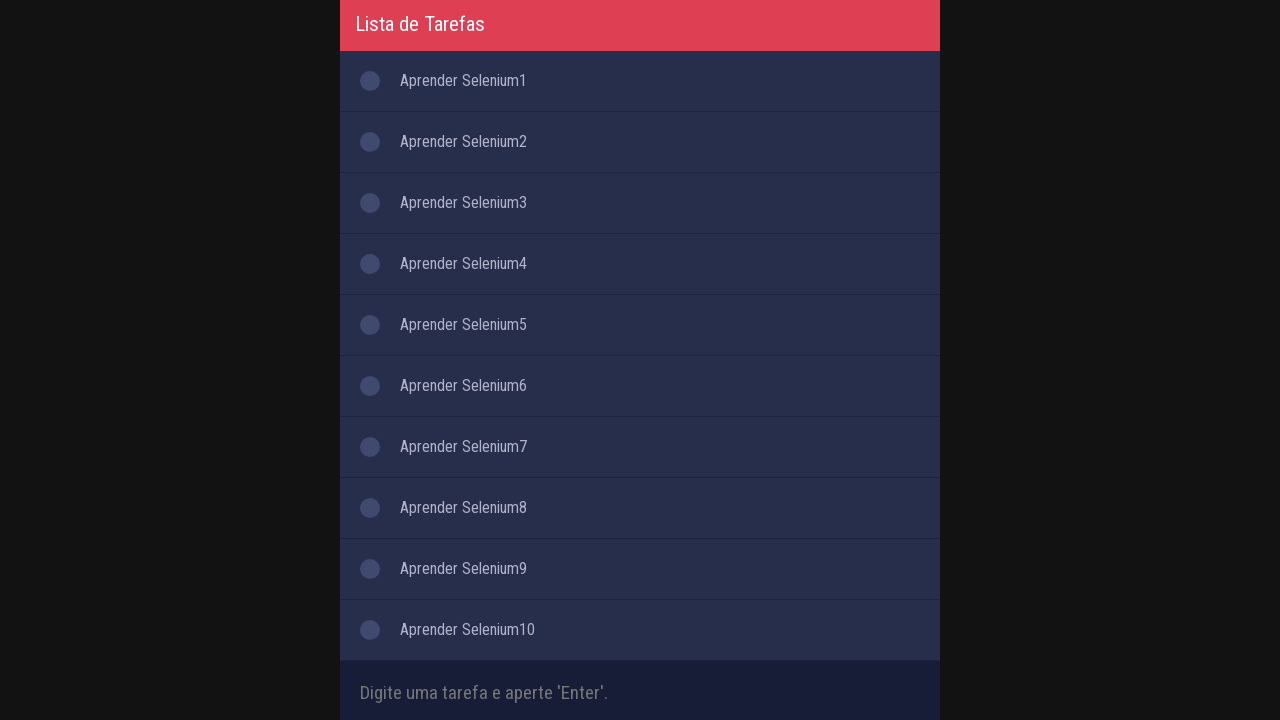

Task 10 'Aprender Selenium10' appeared in task list
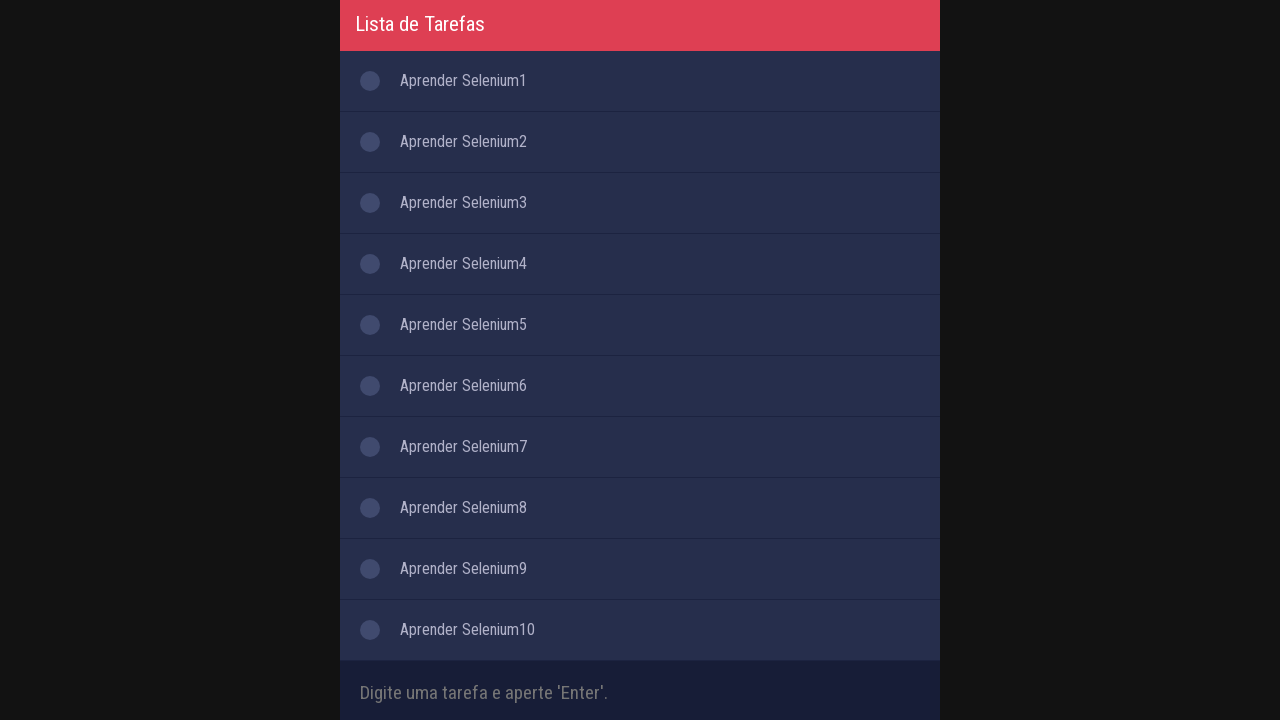

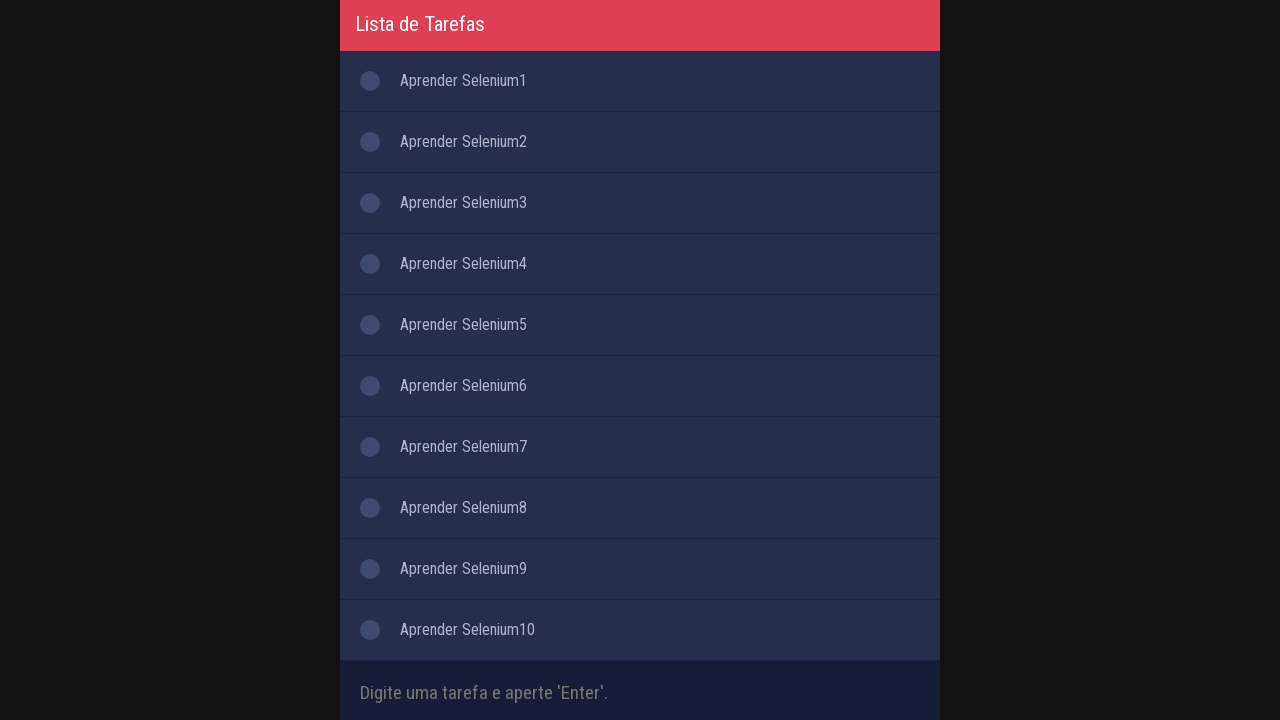